Tests JavaScript prompt dialog handling by clicking a button to trigger a prompt, entering text into the prompt, and then dismissing it.

Starting URL: https://the-internet.herokuapp.com/javascript_alerts

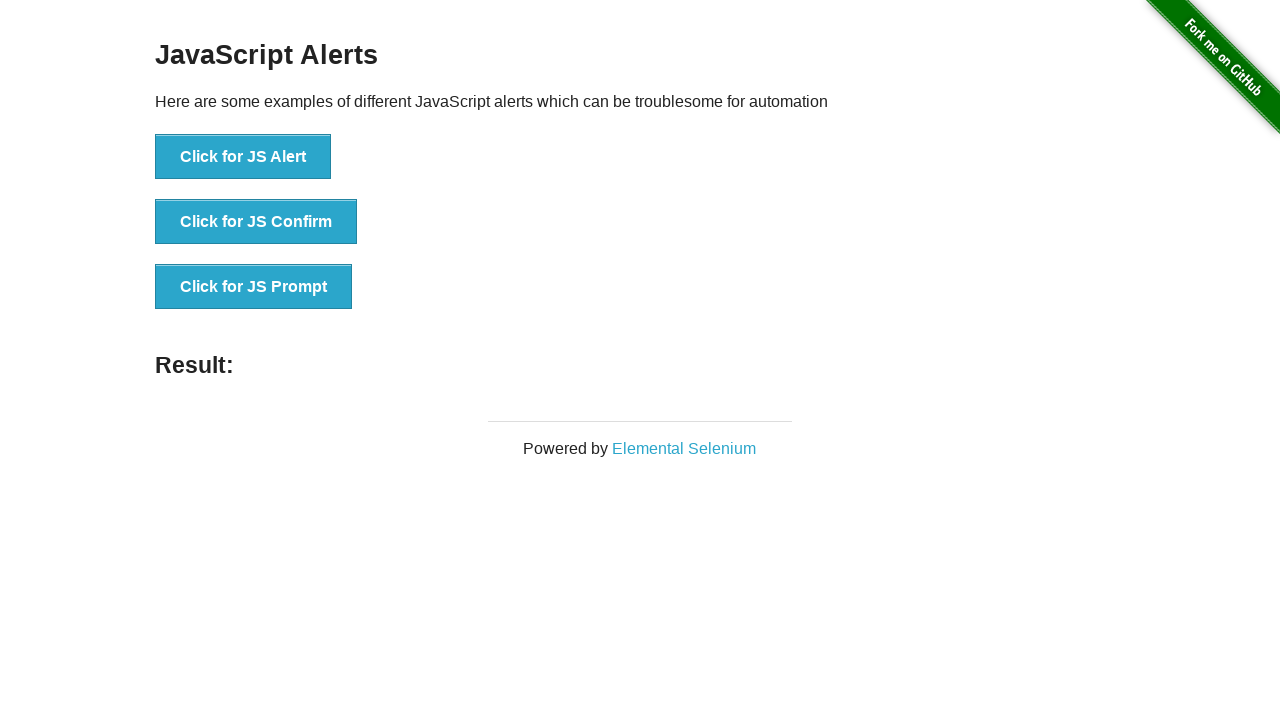

Registered dialog handler to dismiss prompts
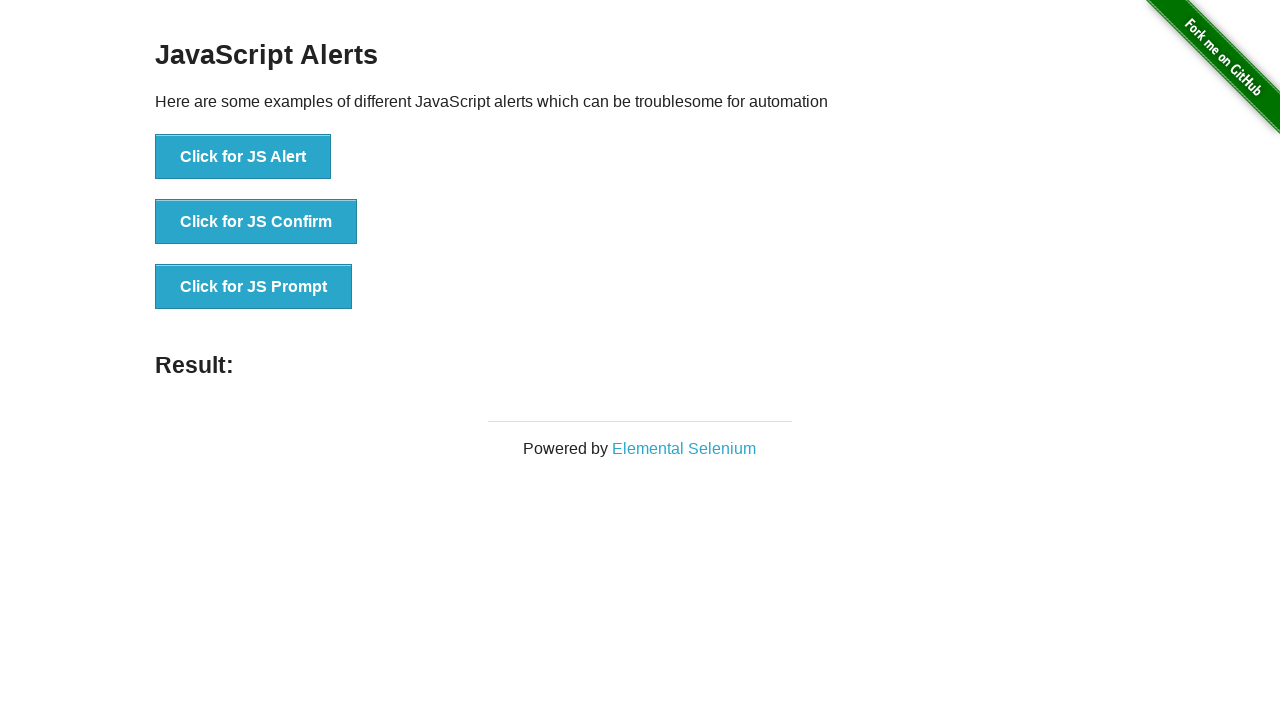

Clicked button to trigger JavaScript prompt dialog at (254, 287) on xpath=//button[text()='Click for JS Prompt']
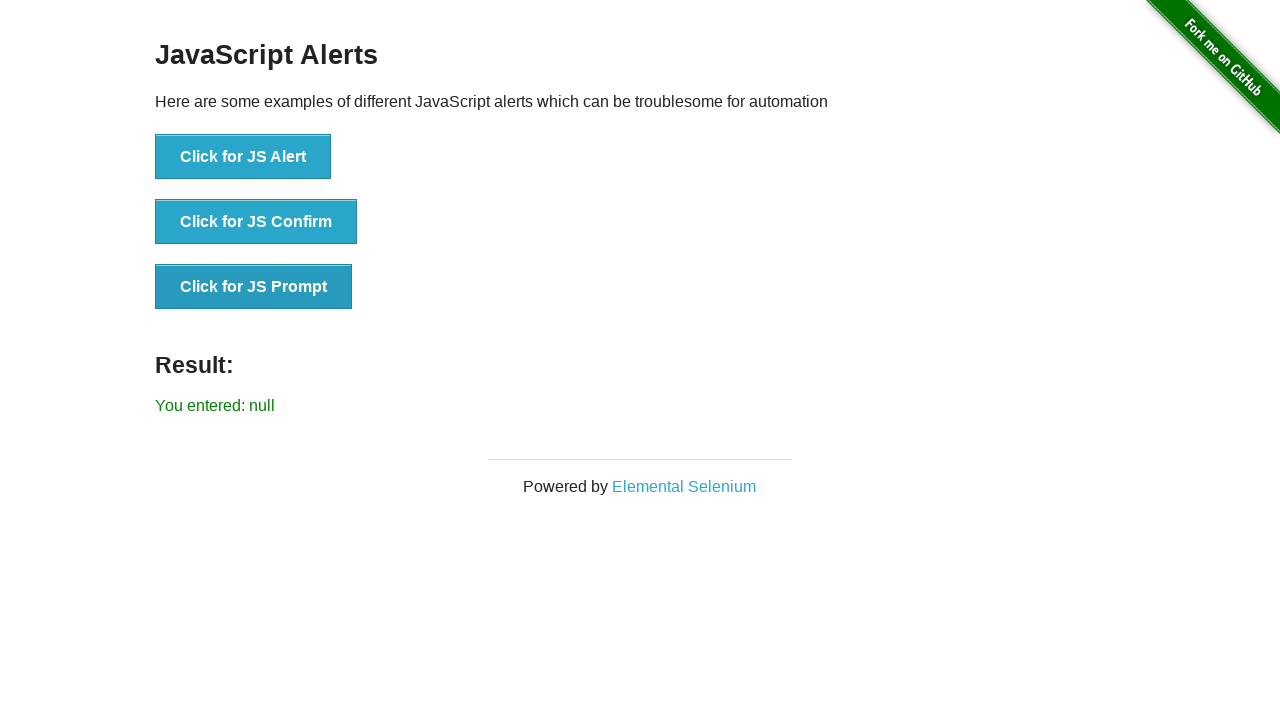

Prompt dialog was dismissed and result text appeared on the page
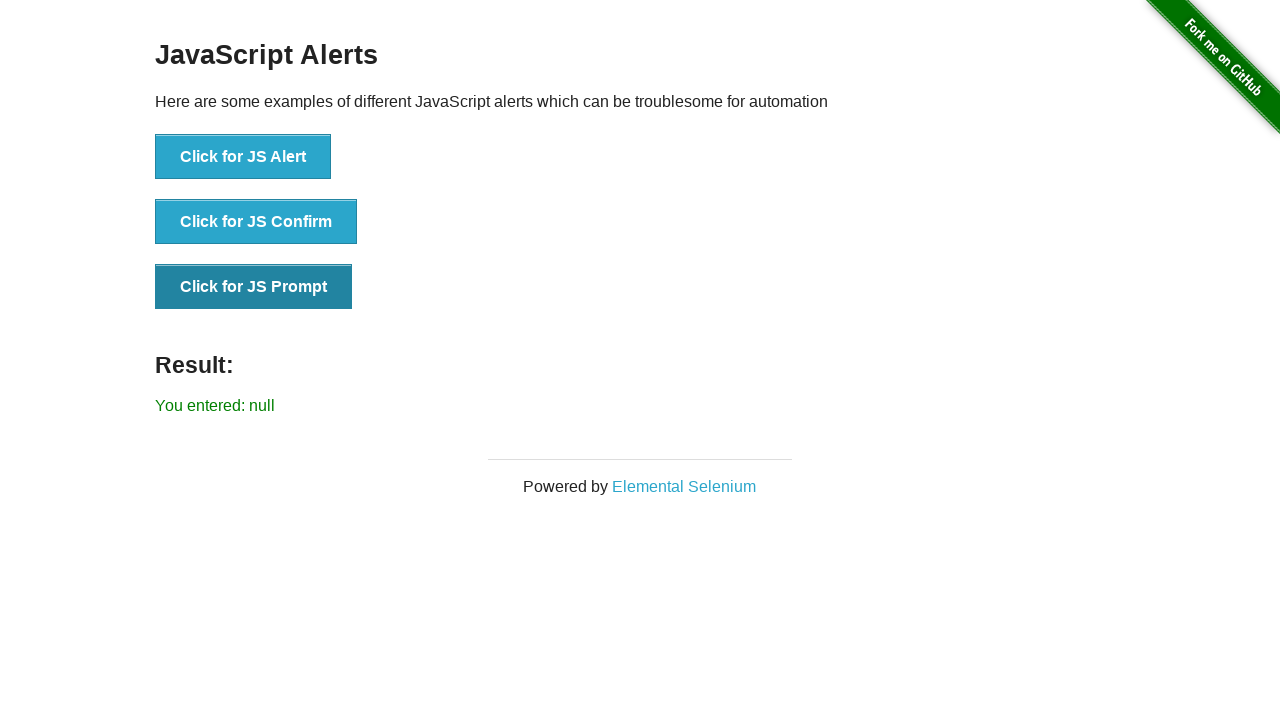

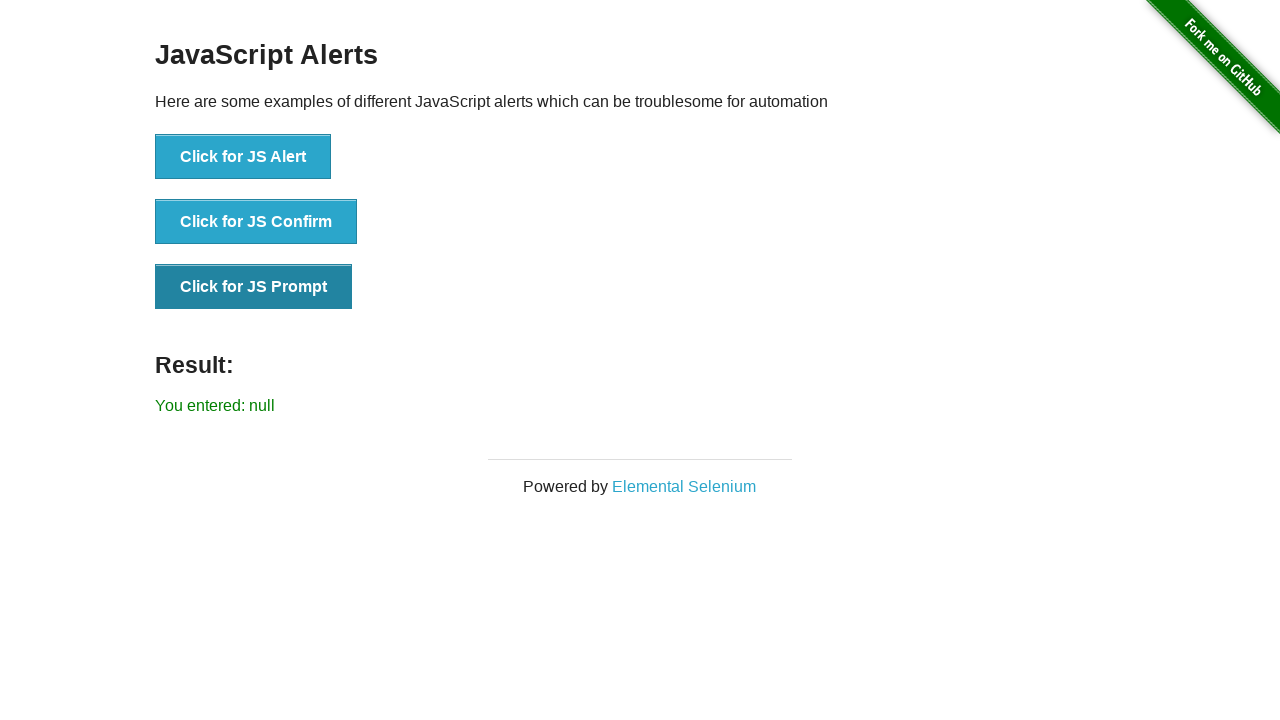